Tests drag and drop functionality using click and hold, then move to target and release

Starting URL: https://jqueryui.com/droppable/

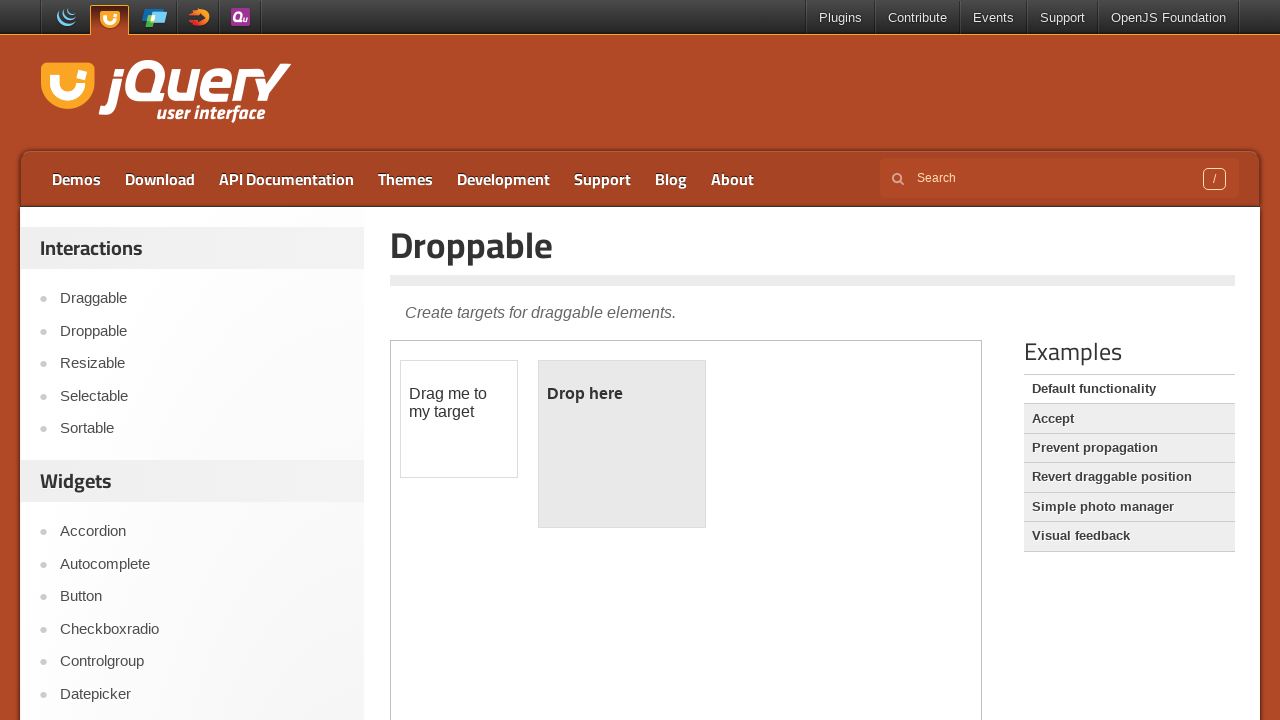

Located iframe containing drag and drop elements
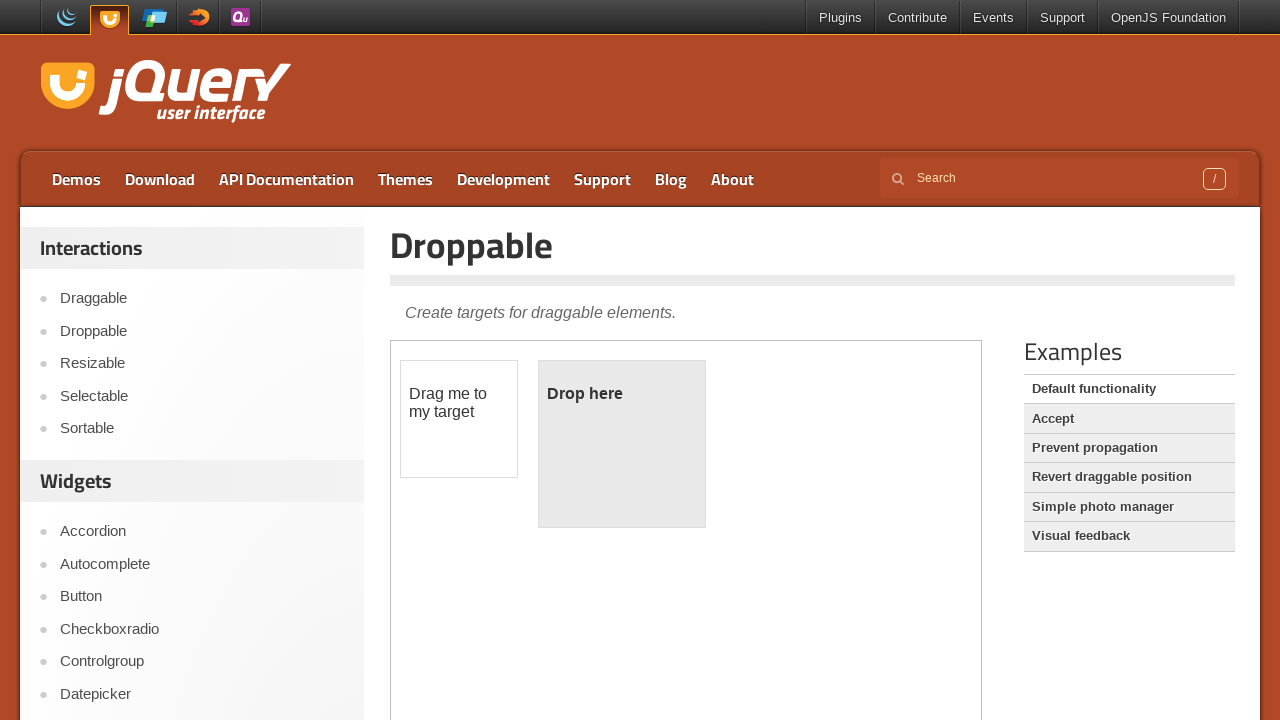

Located draggable element
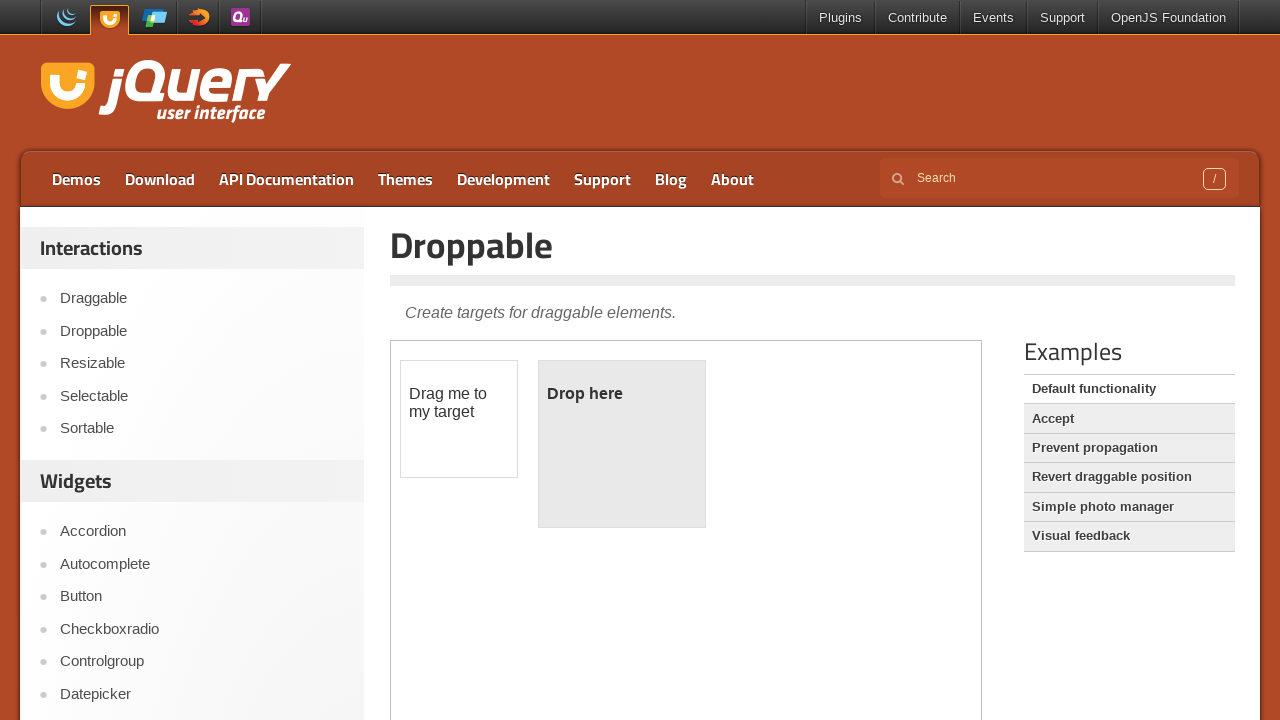

Located droppable target element
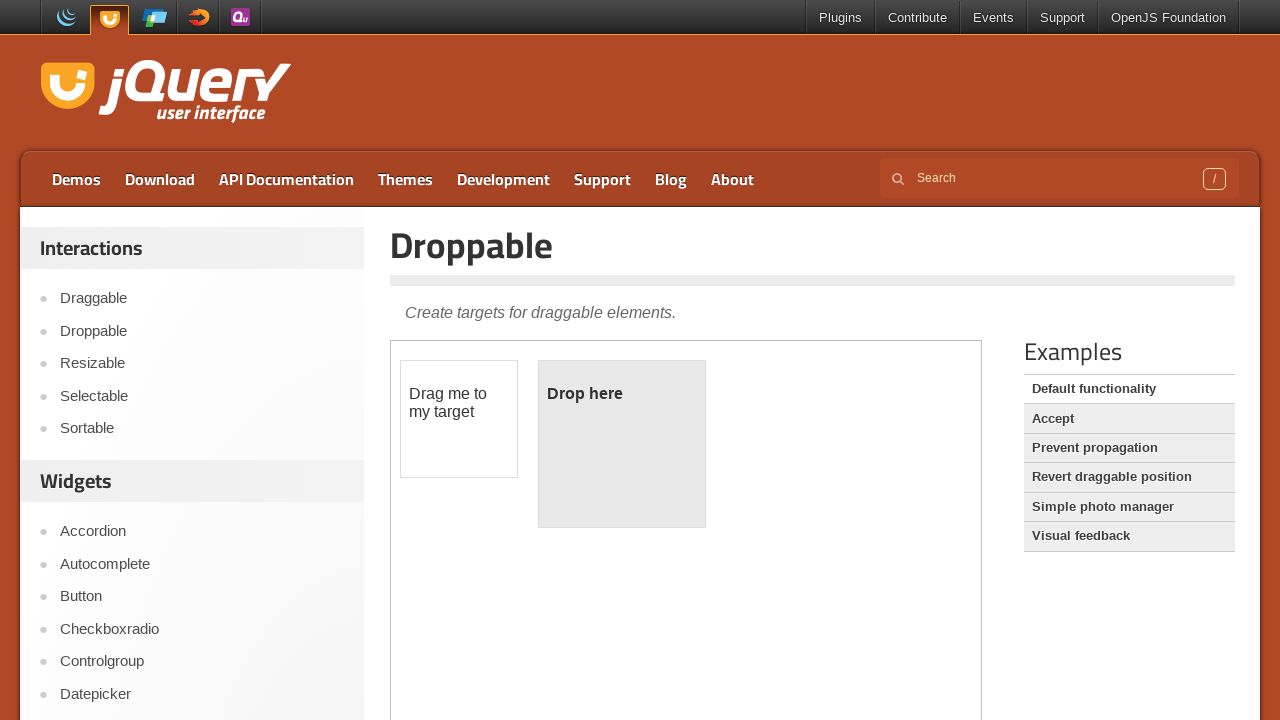

Performed drag and drop from draggable element to droppable target at (622, 444)
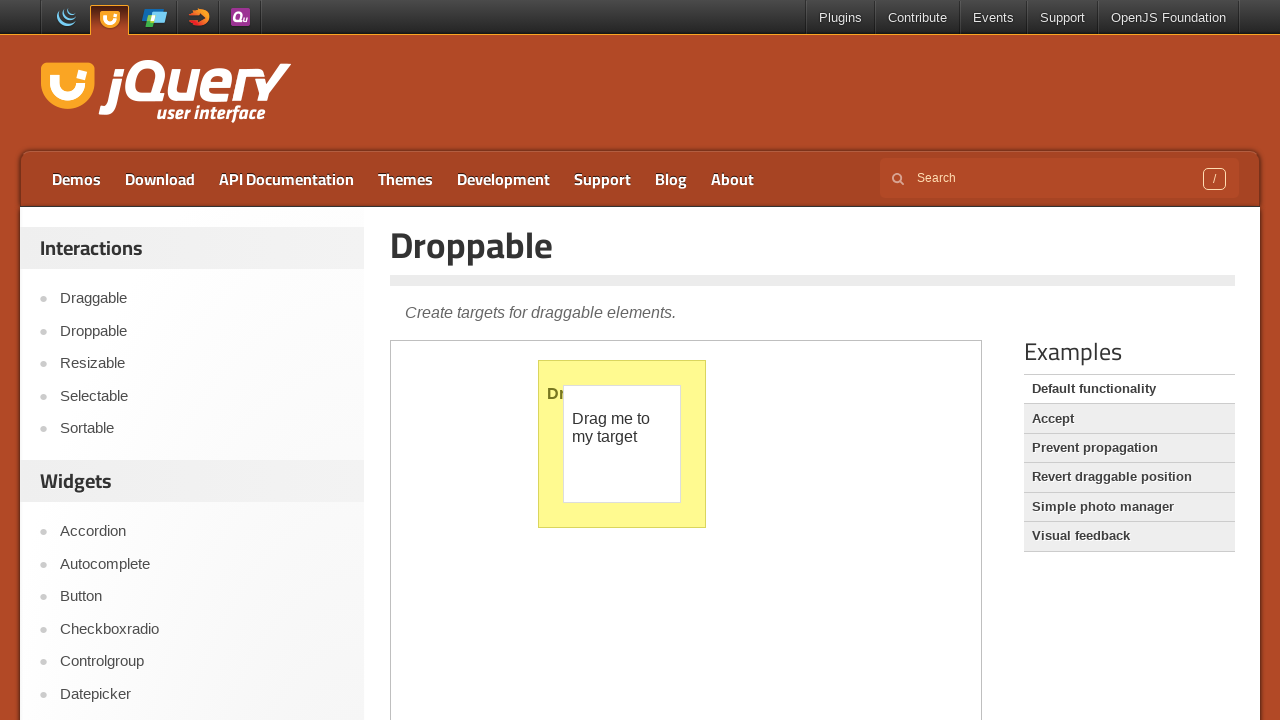

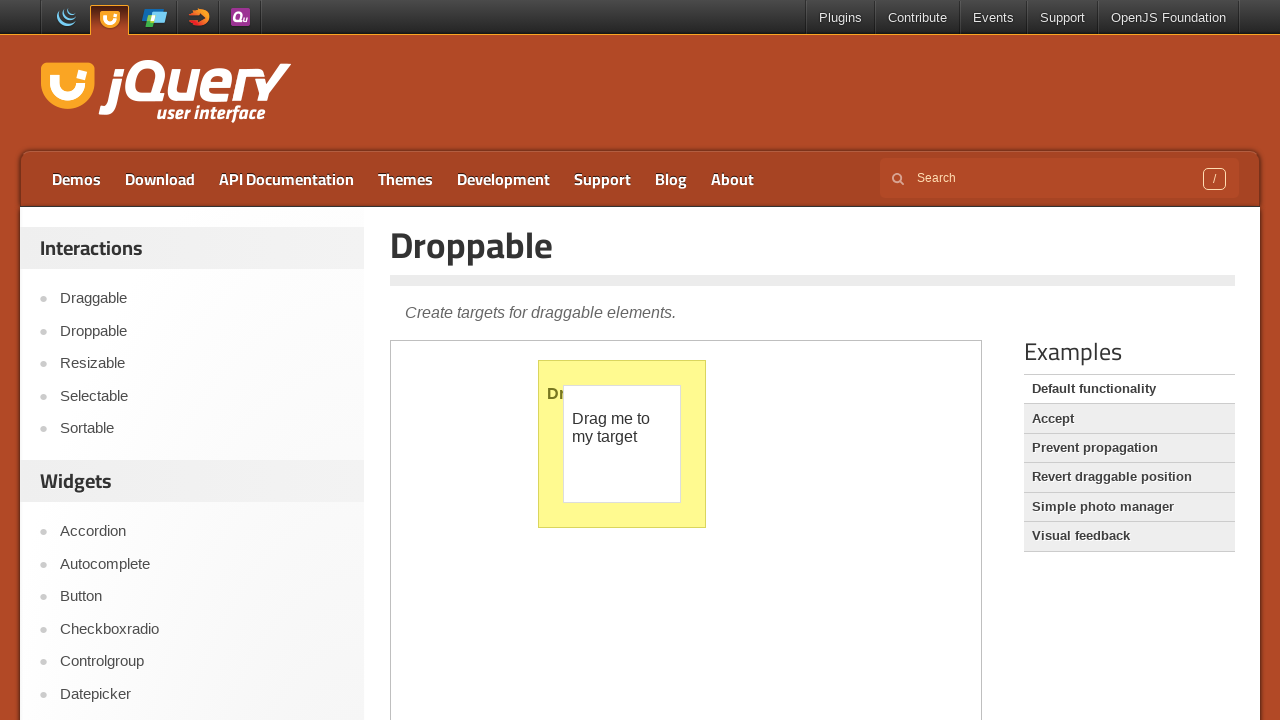